Tests a multi-window workflow where clicking a button opens a new window, then reads a value from the new page, calculates a mathematical result (log of absolute value of 12*sin(x)), fills in the answer, and submits the form.

Starting URL: http://suninjuly.github.io/redirect_accept.html

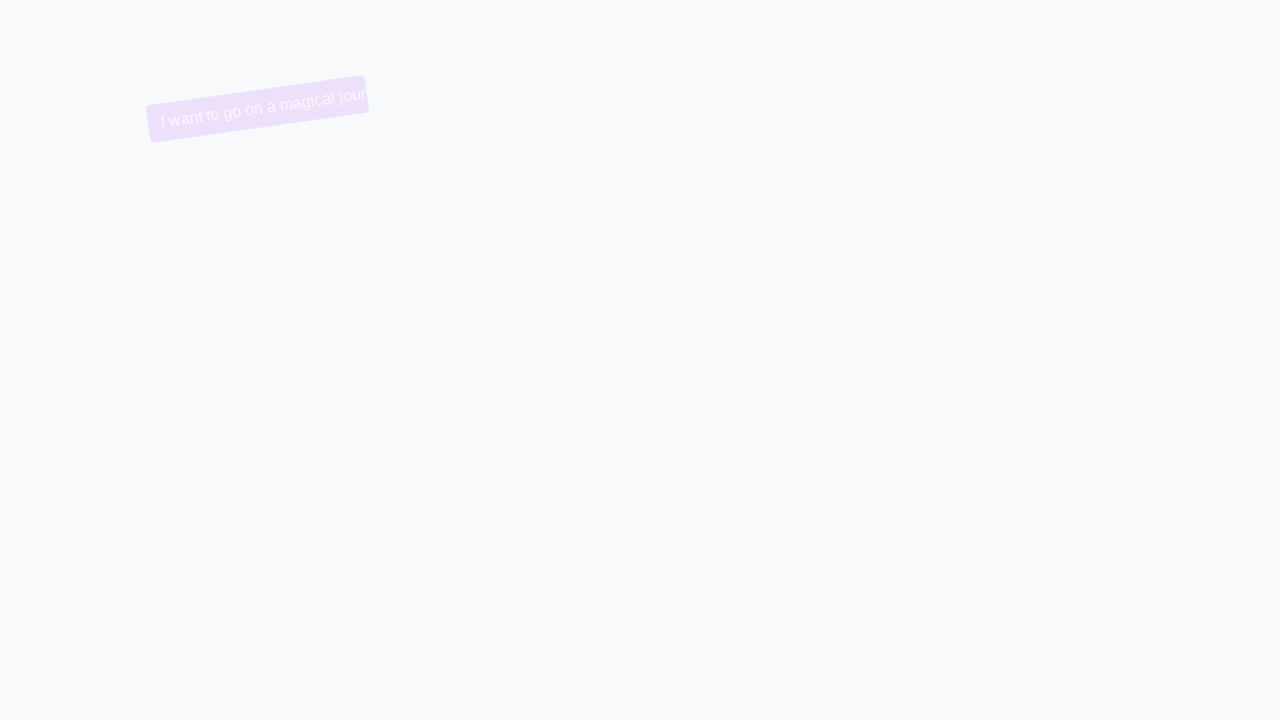

Clicked button to open new window at (235, 109) on button.btn
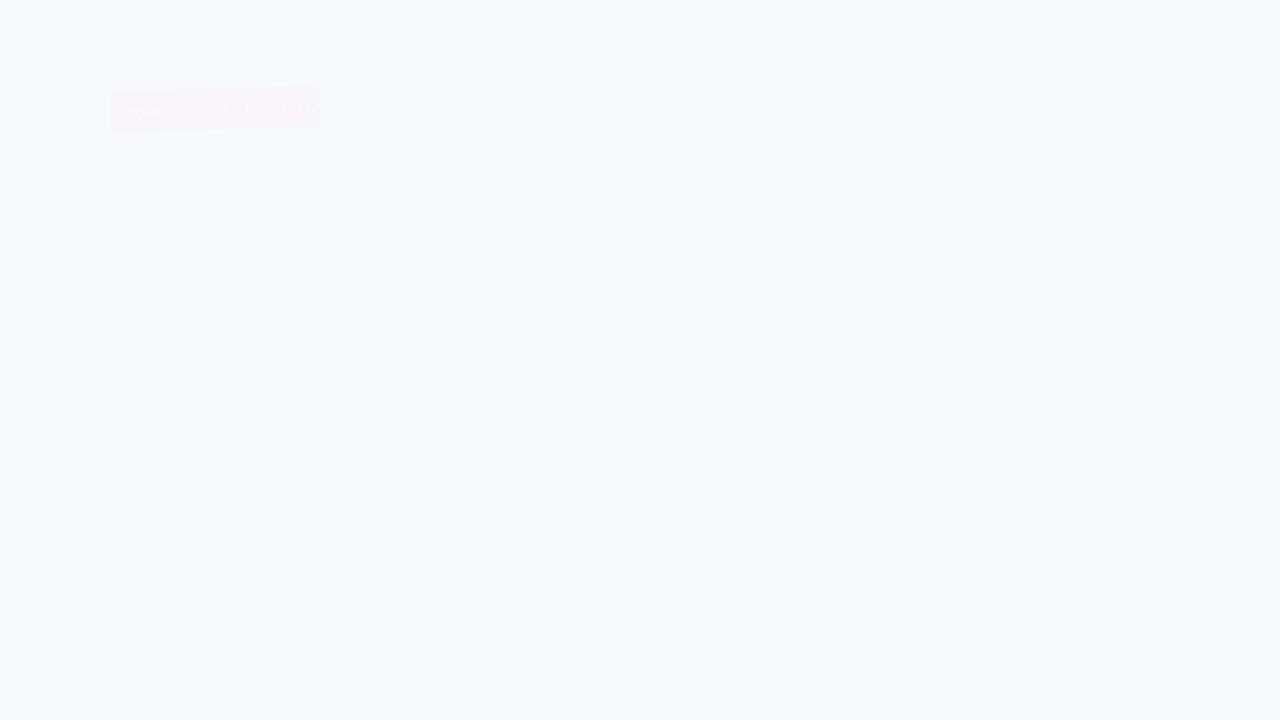

New page object retrieved from context
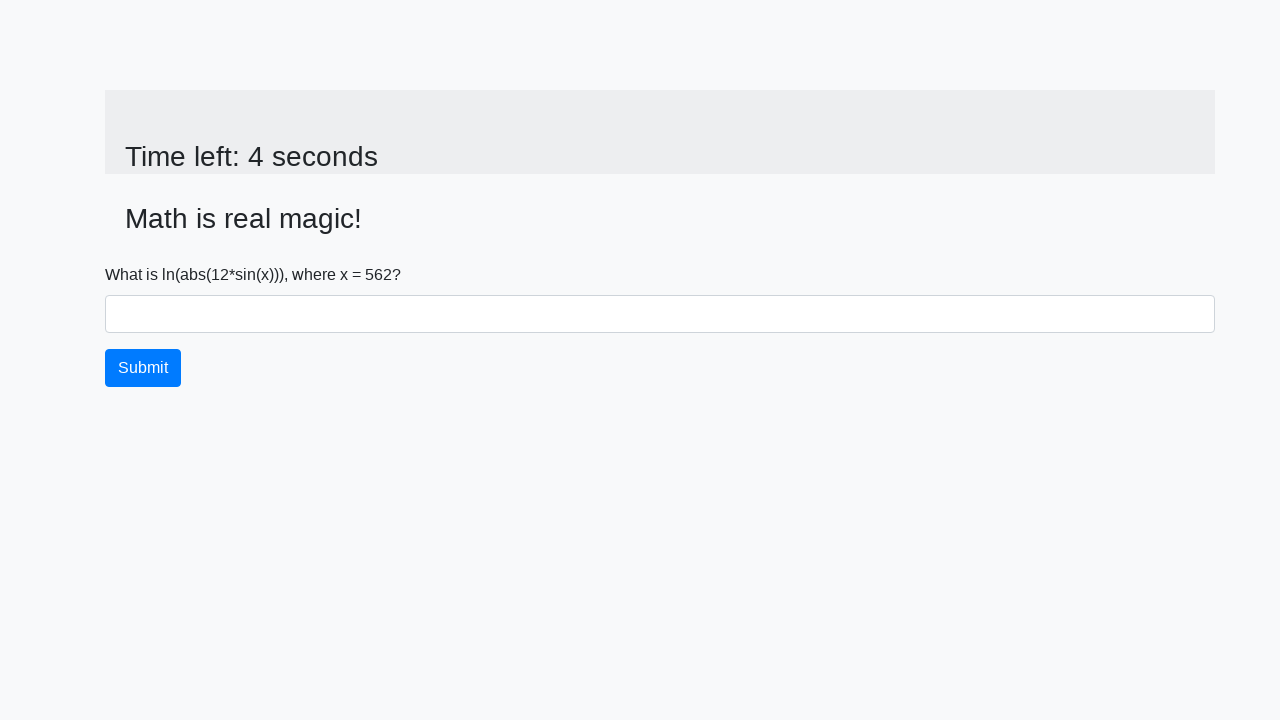

New page finished loading
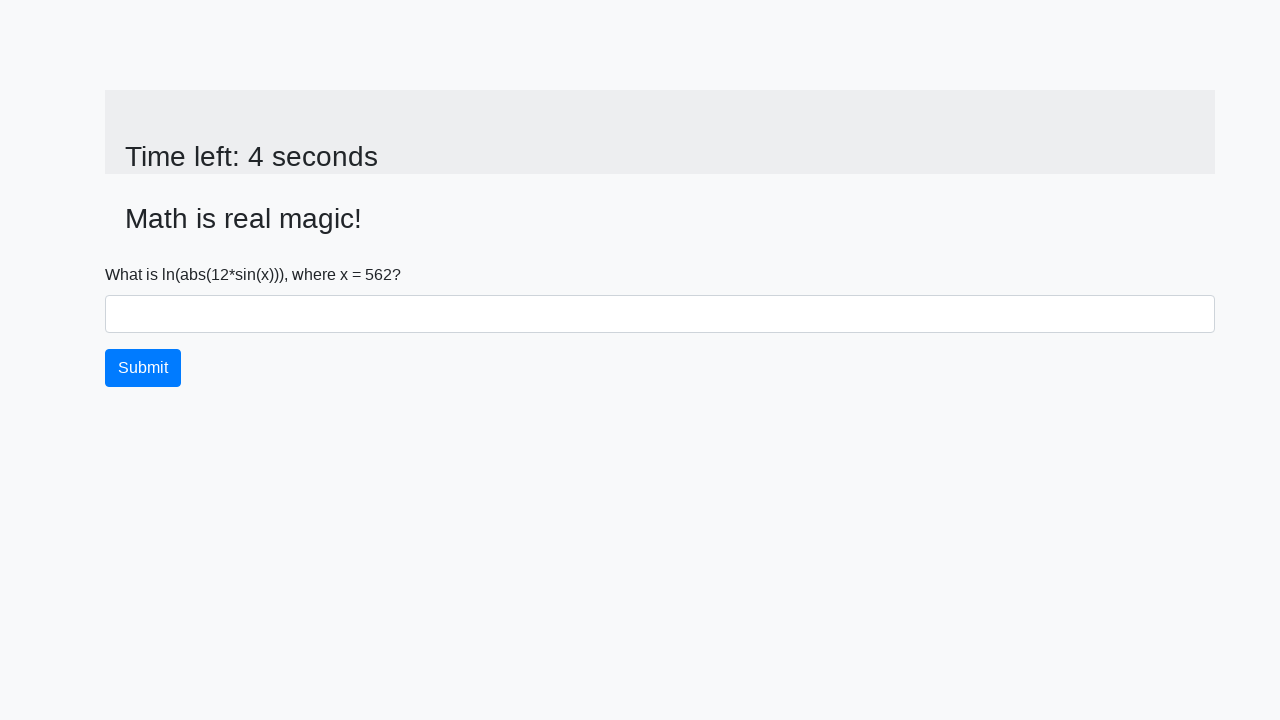

Located input_value element on new page
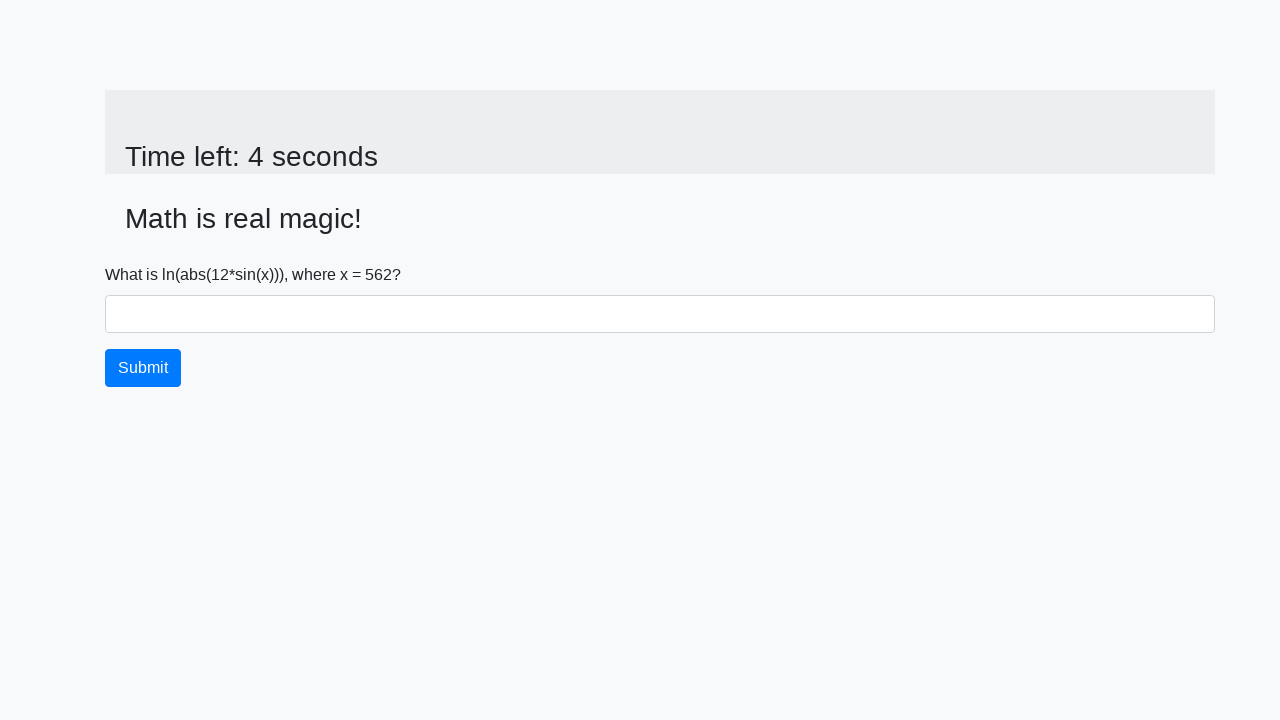

Read x value from input_value element: 562
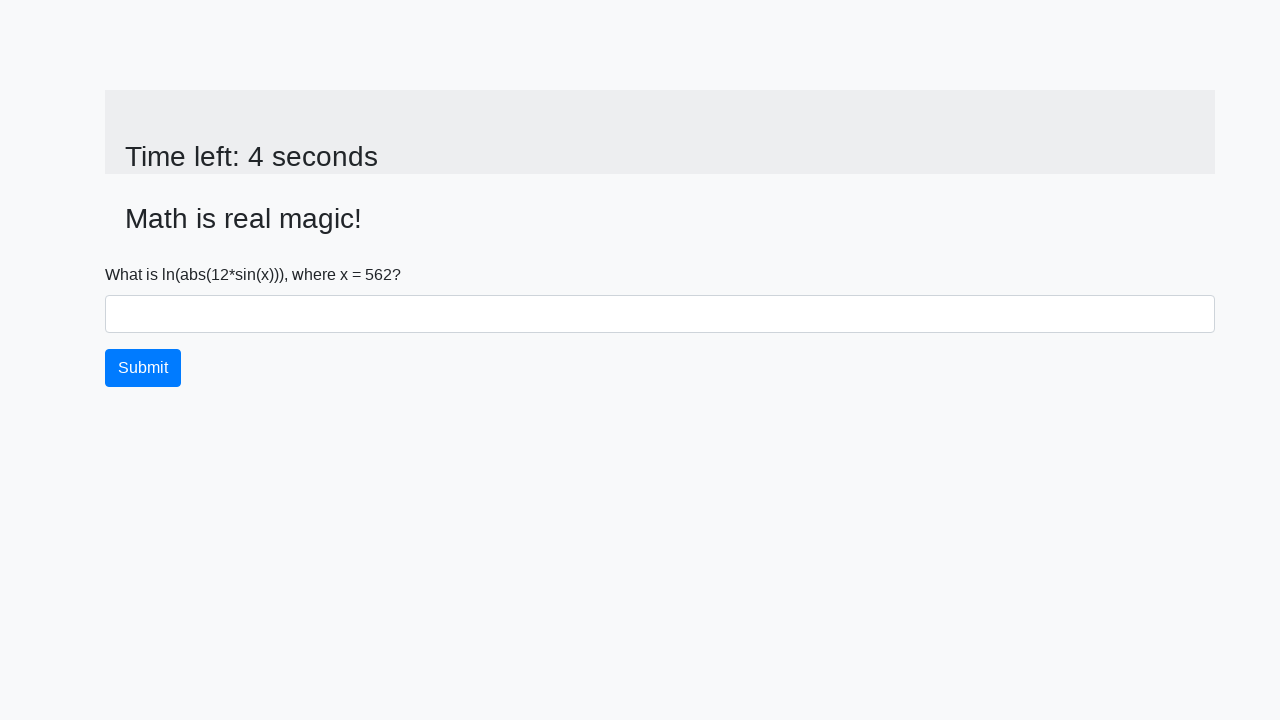

Calculated answer using formula log(abs(12*sin(562))): 1.4010154535246118
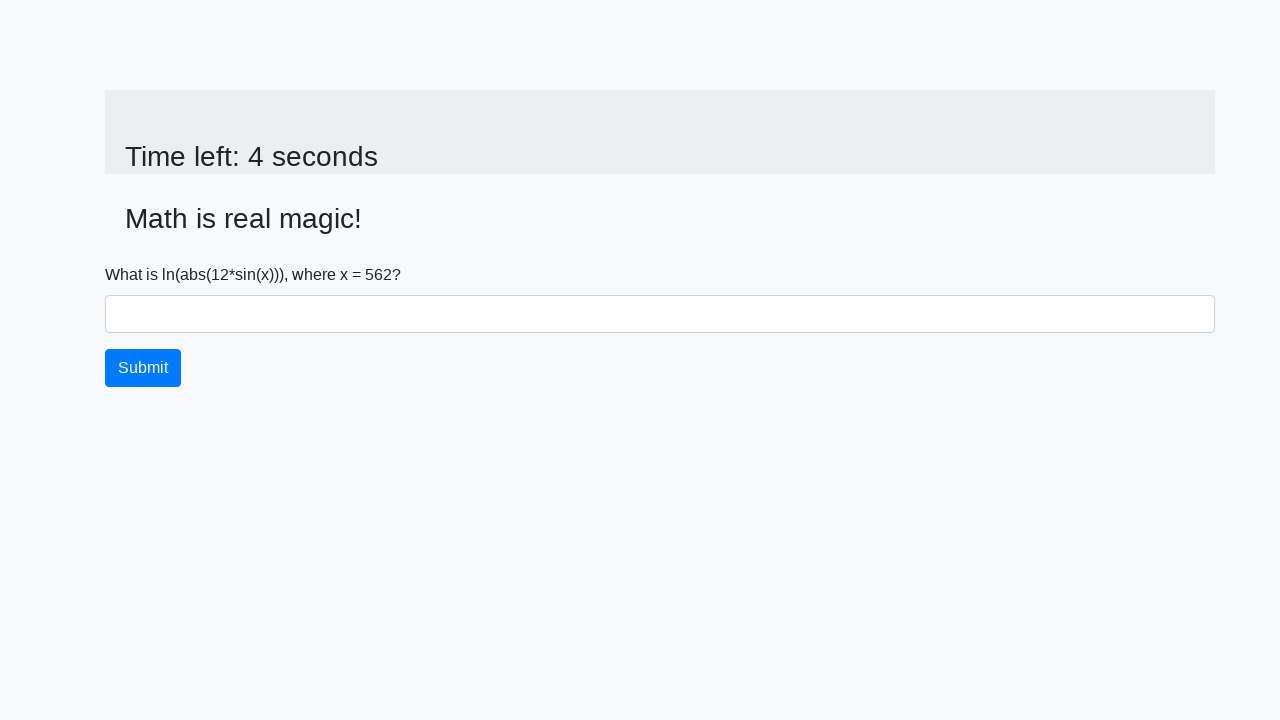

Filled answer field with calculated value: 1.4010154535246118 on #answer
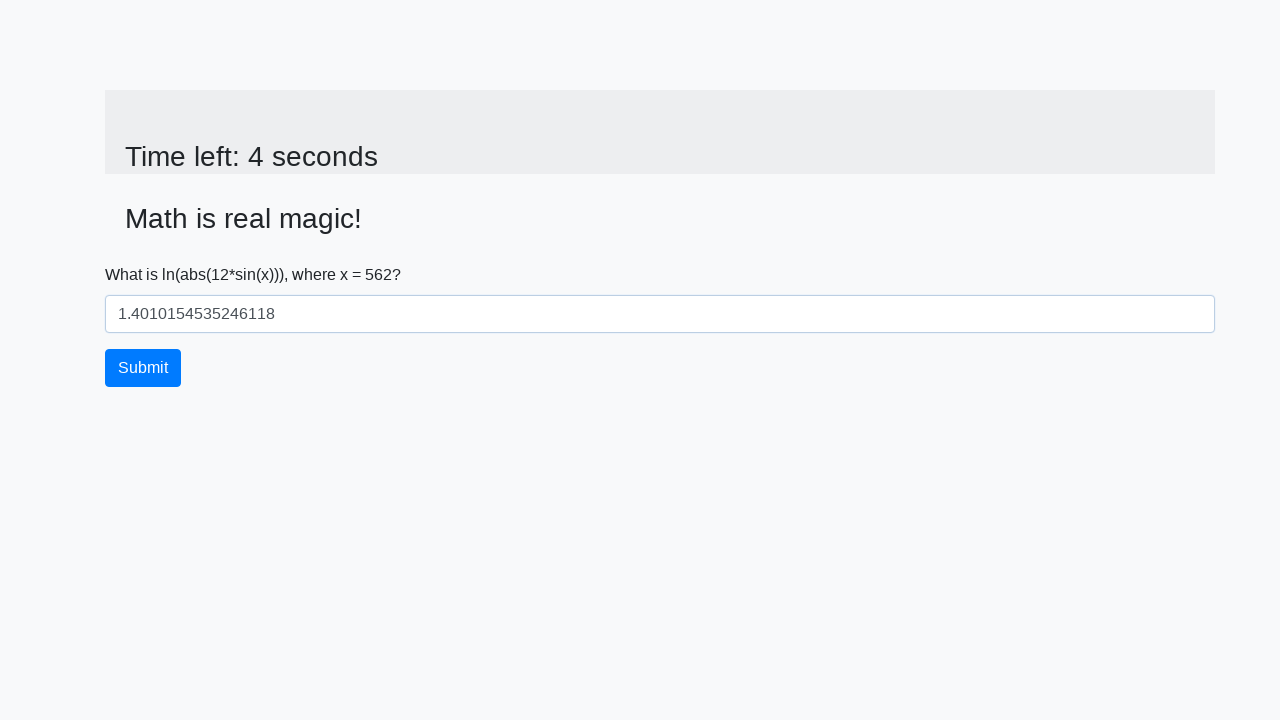

Clicked submit button on new page at (143, 368) on button.btn
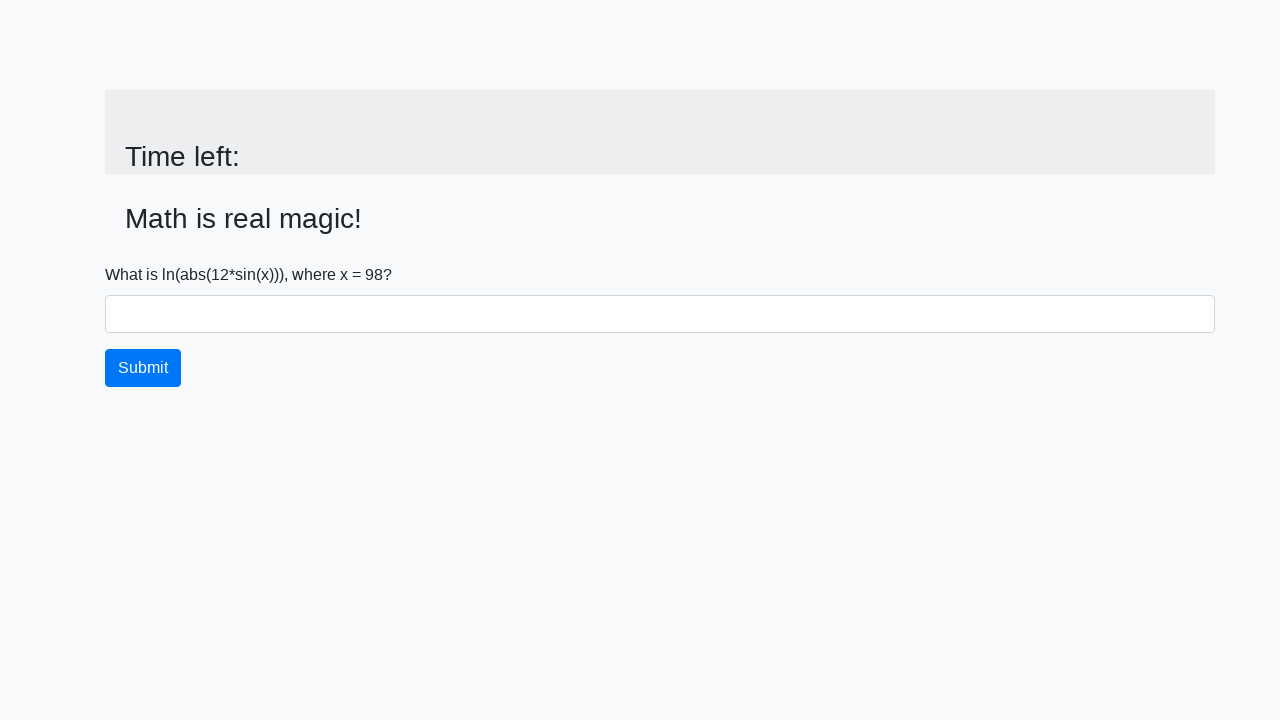

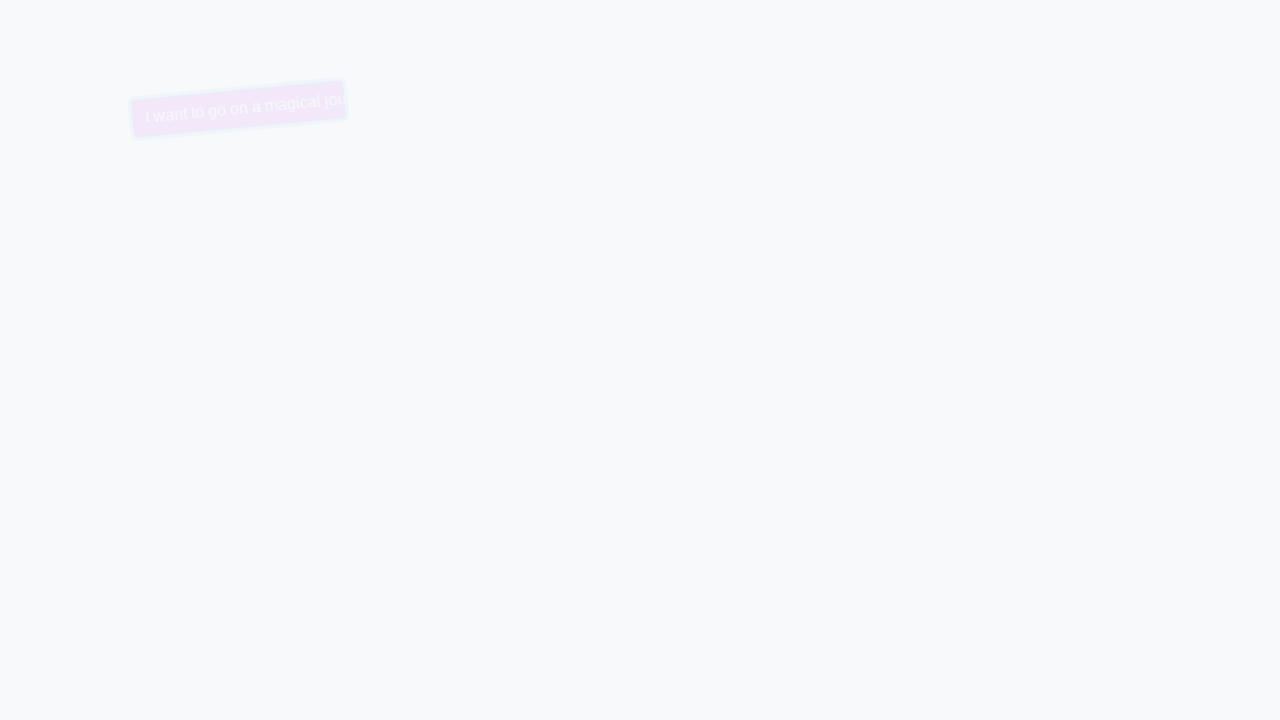